Navigates to a page, clicks a link with a mathematically calculated text value, then fills out a form with first name, last name, city, and country fields and submits it.

Starting URL: http://suninjuly.github.io/find_link_text

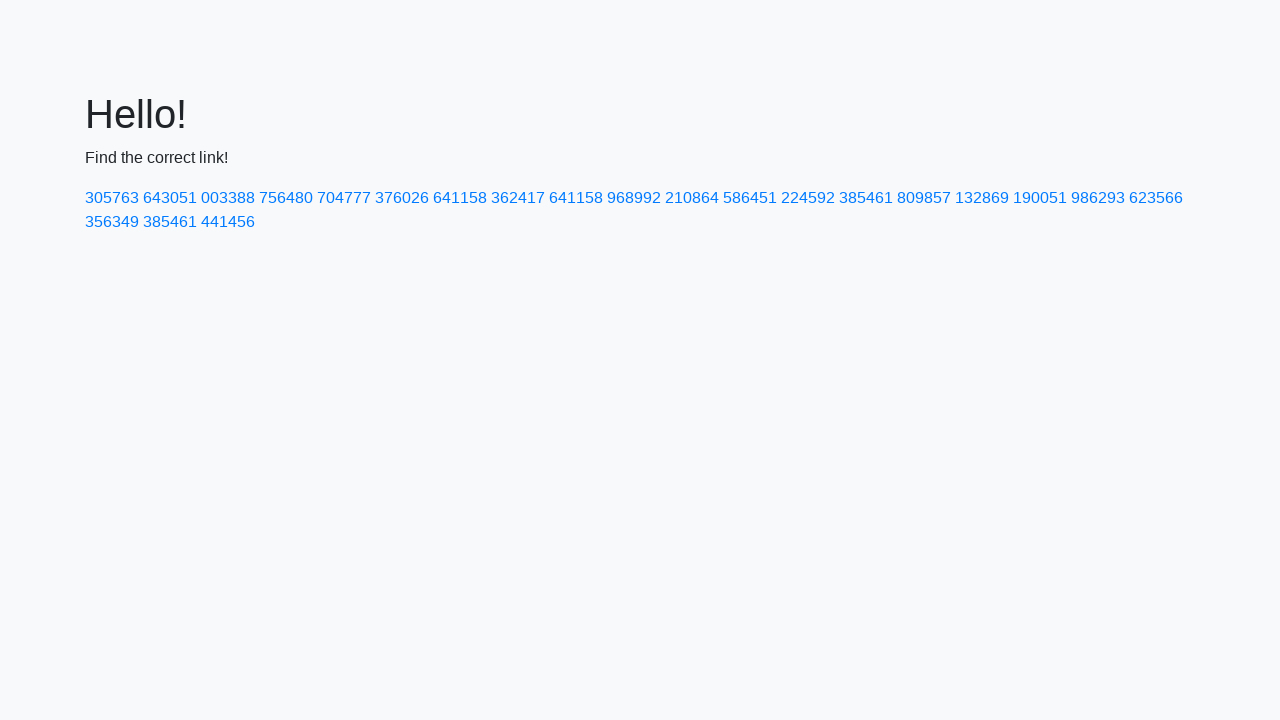

Clicked link with mathematically calculated text value: 224592 at (808, 198) on text=224592
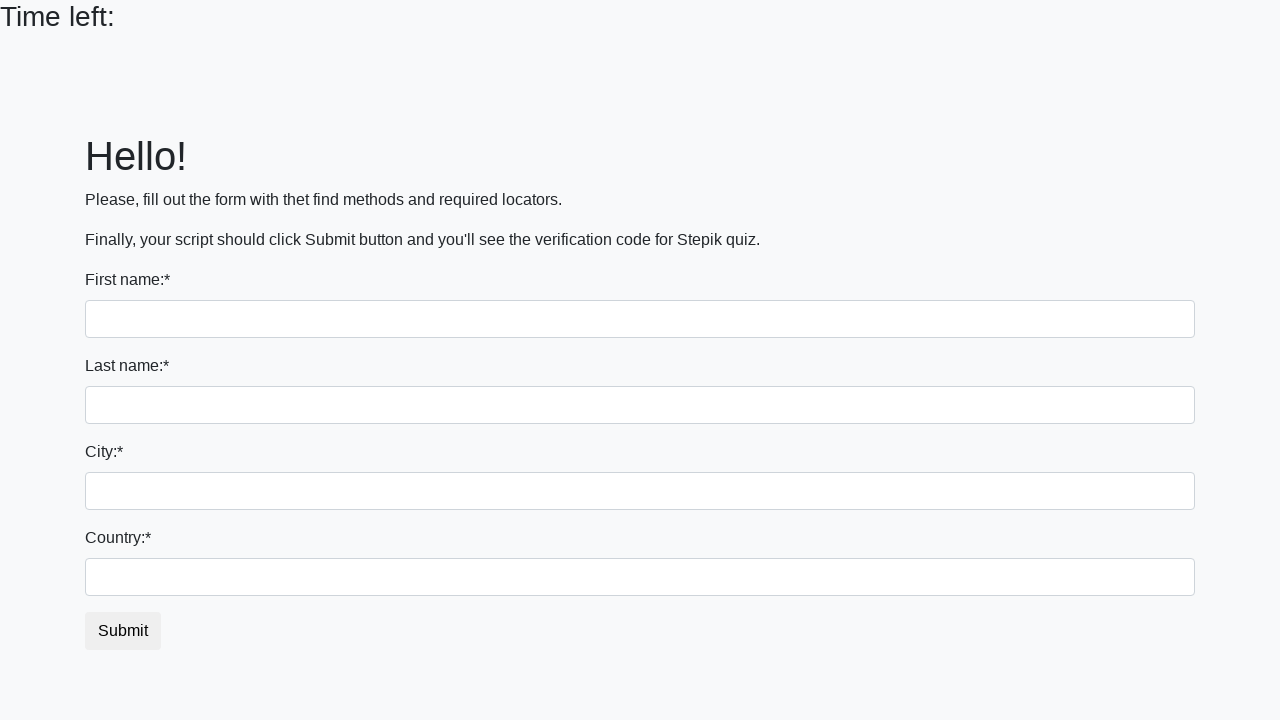

Filled first name field with 'Ivan' on input
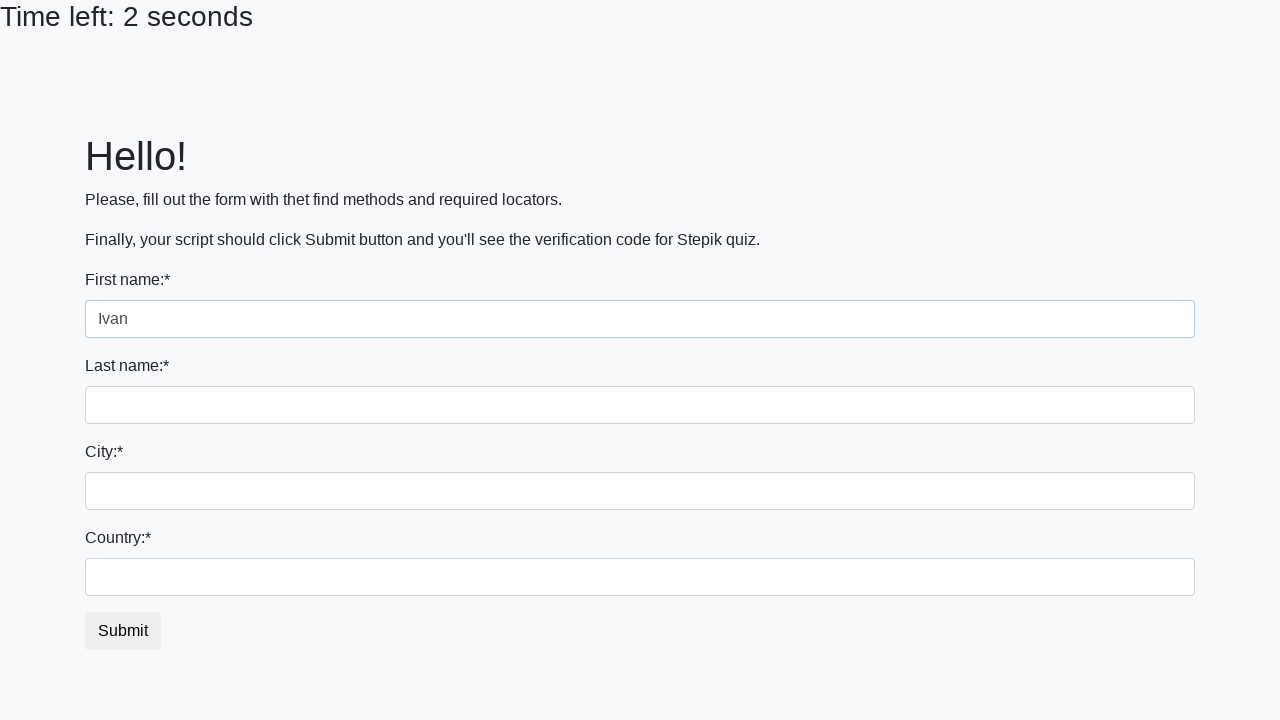

Filled last name field with 'Petrov' on input[name='last_name']
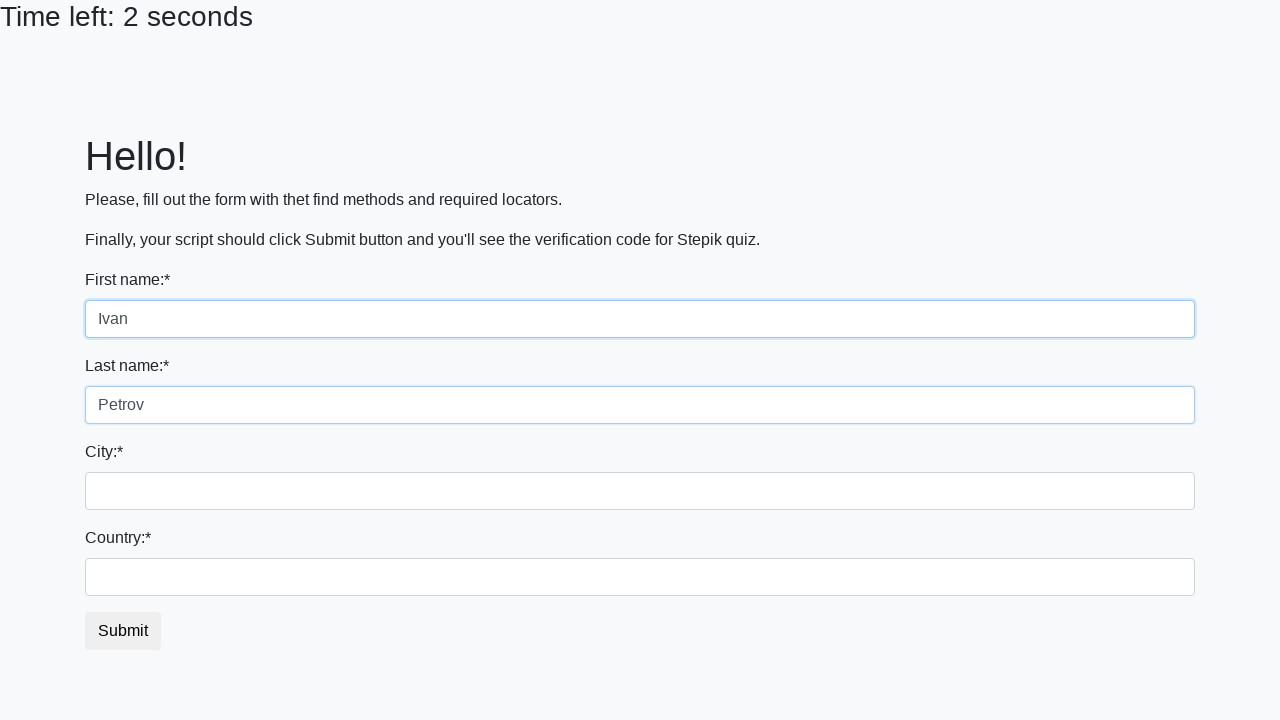

Filled city field with 'Smolensk' on .city
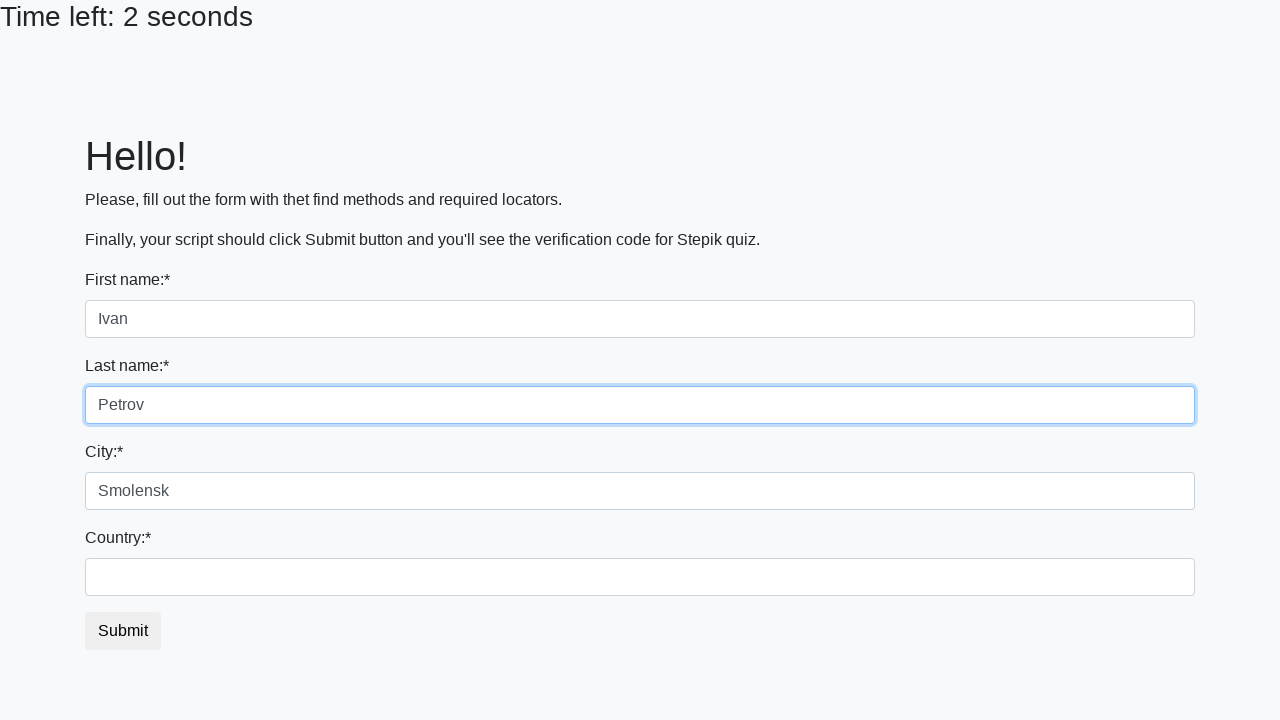

Filled country field with 'Russia' on #country
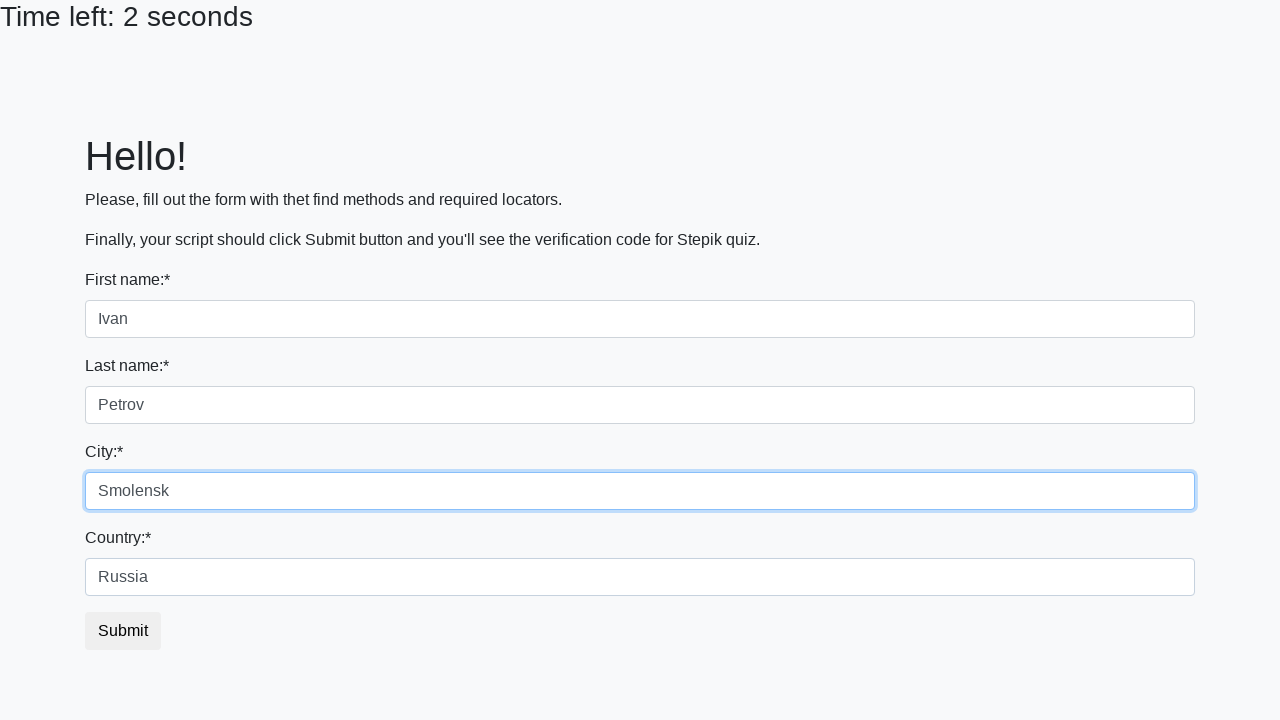

Clicked submit button to submit form at (123, 631) on button.btn
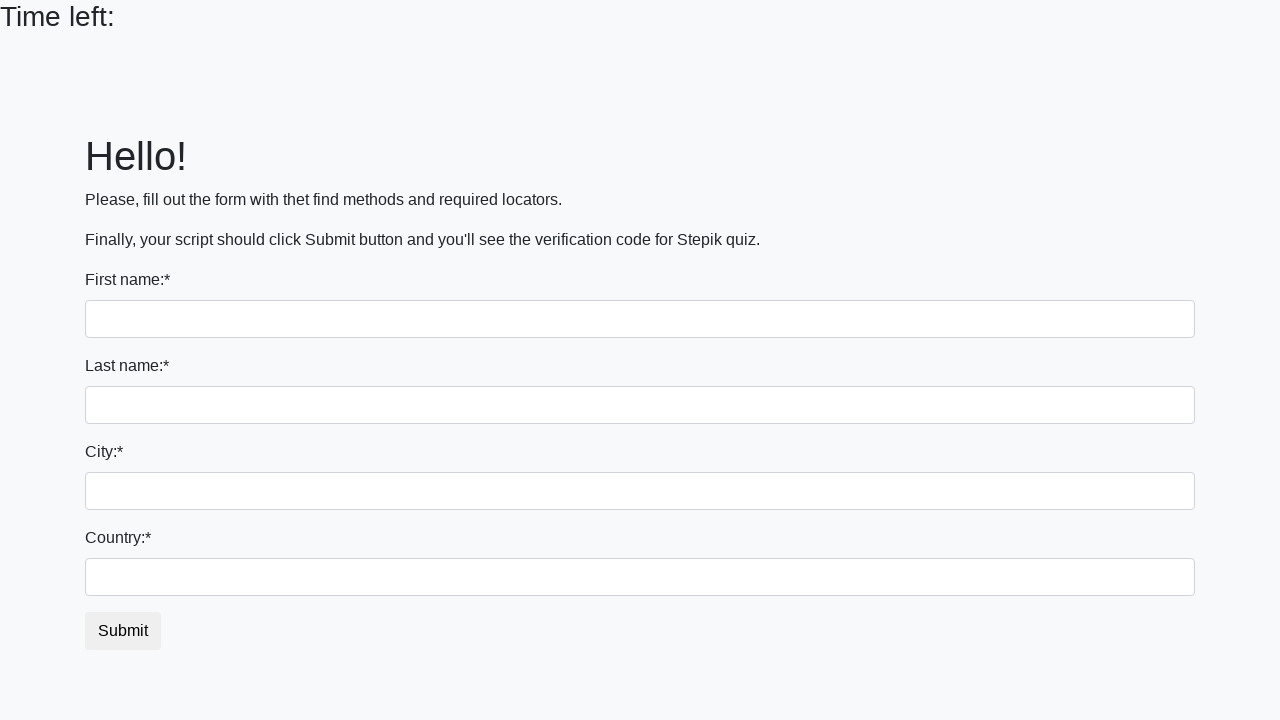

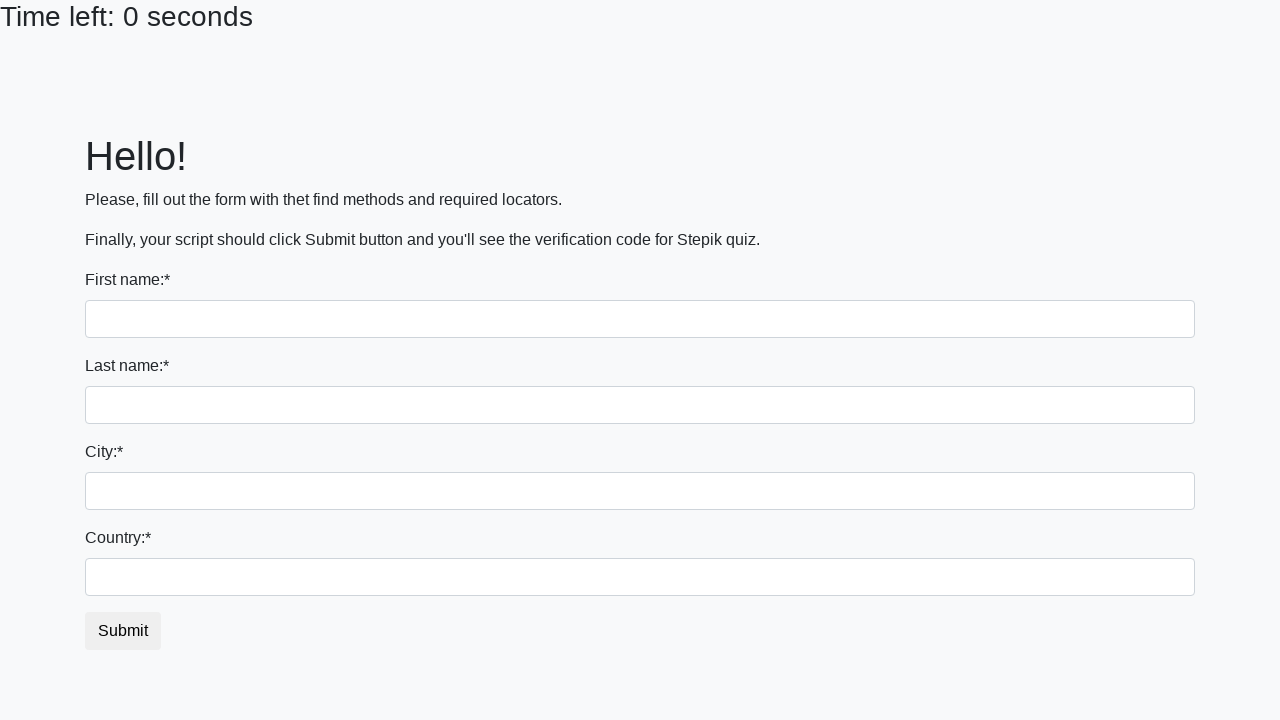